Navigates to Finland's Financial Supervisory Authority page for current net short positions and verifies that the data table loads successfully, then explores the page for buttons and links.

Starting URL: https://www.finanssivalvonta.fi/en/financial-market-participants/capital-markets/issuers-and-investors/short-positions/Current-net-short-positions/

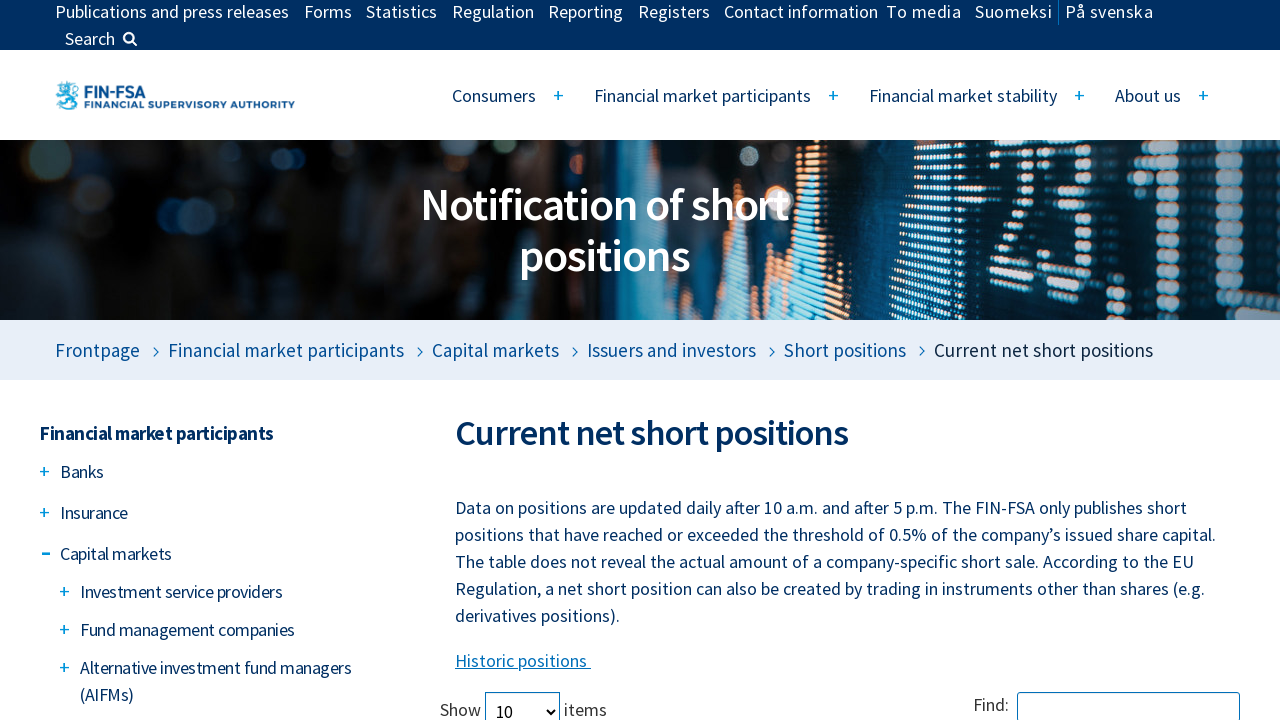

Waited for short positions data table to load
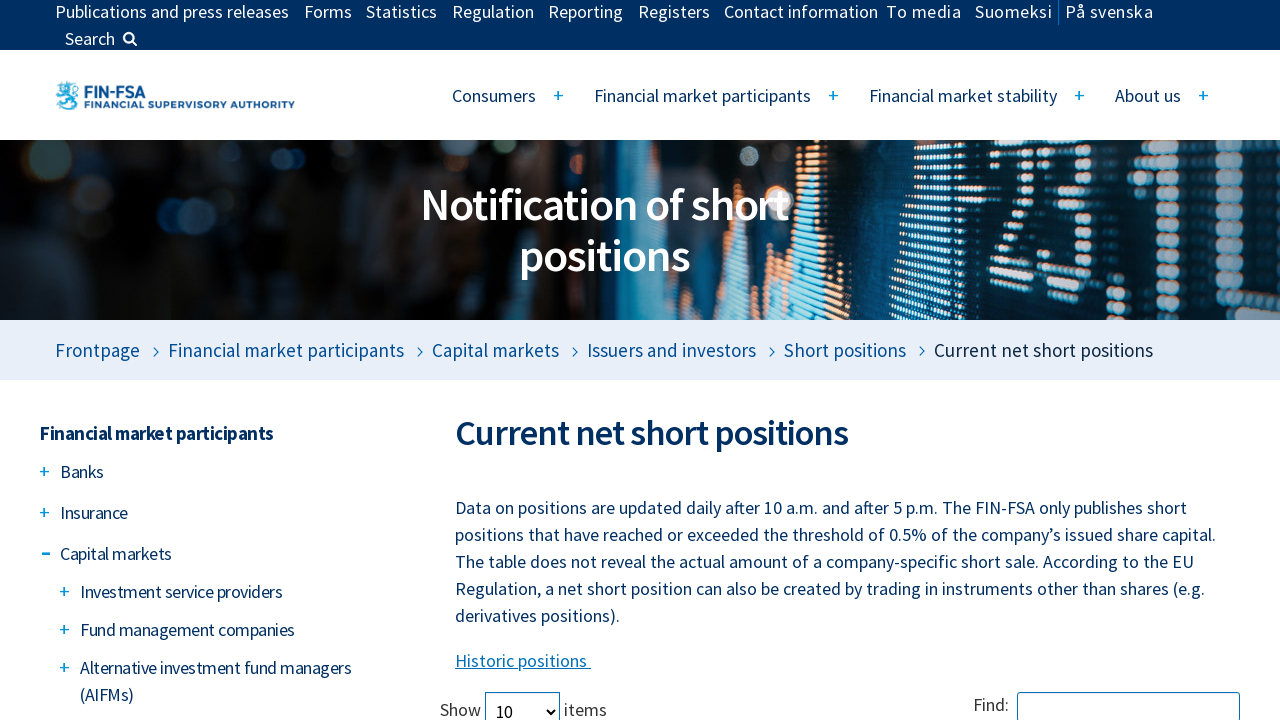

Scrolled to bottom of page to reveal hidden elements
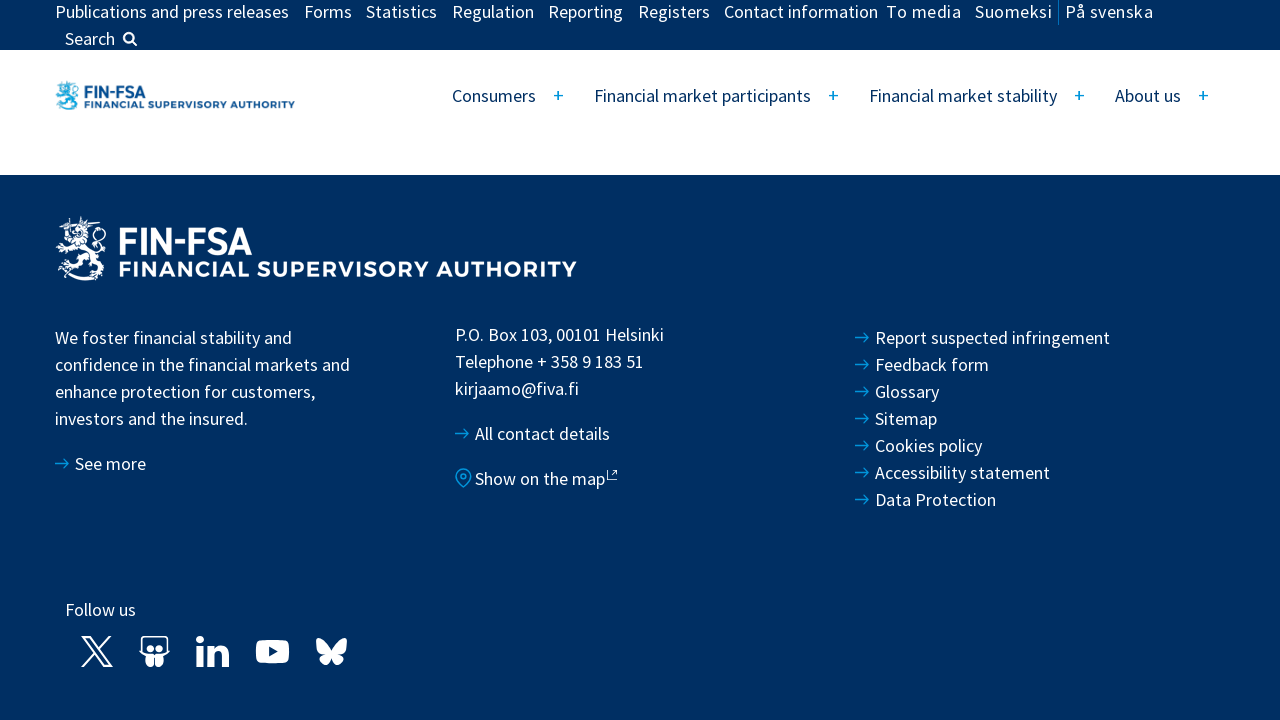

Waited 3 seconds for lazy-loaded content to load
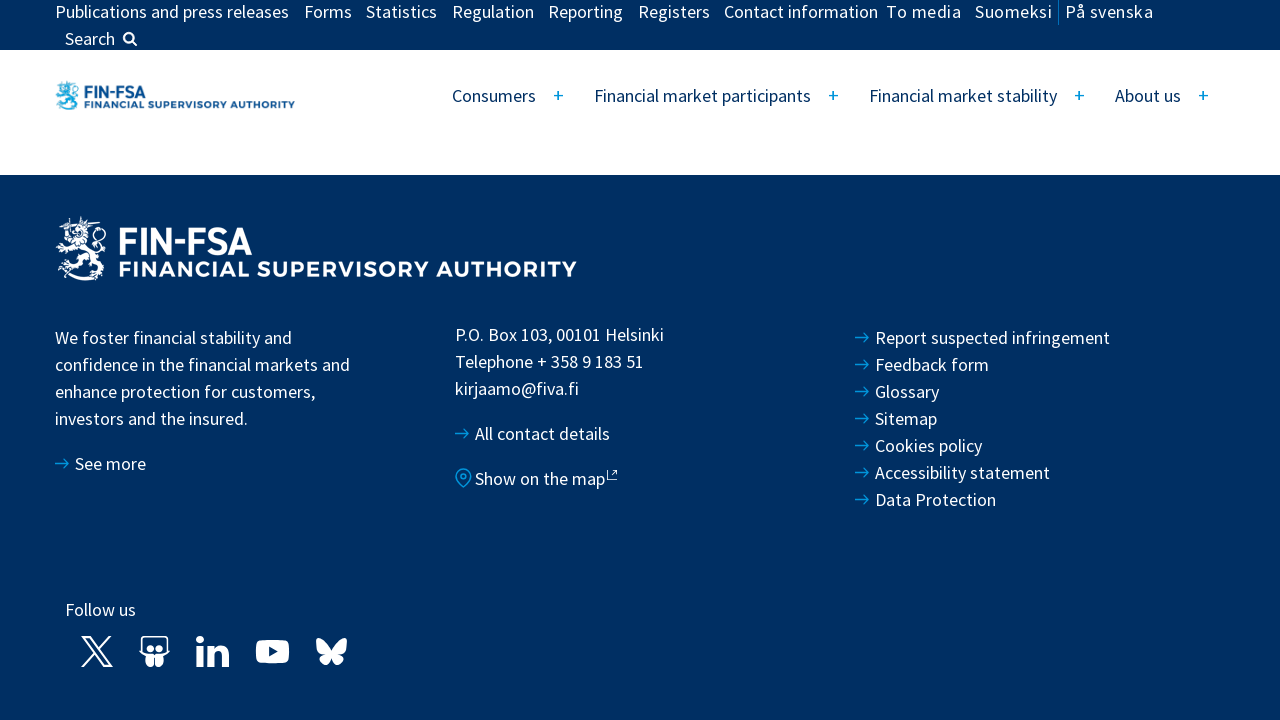

Located 265 buttons on the page
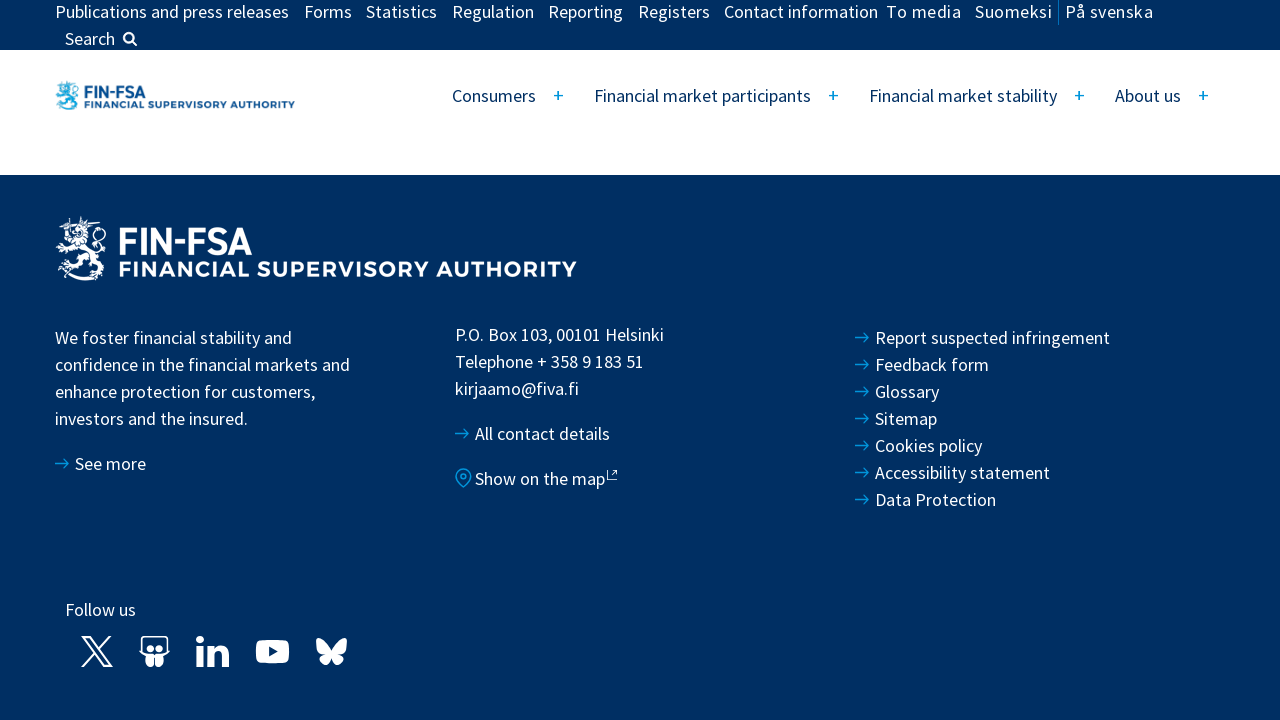

Located 821 links on the page
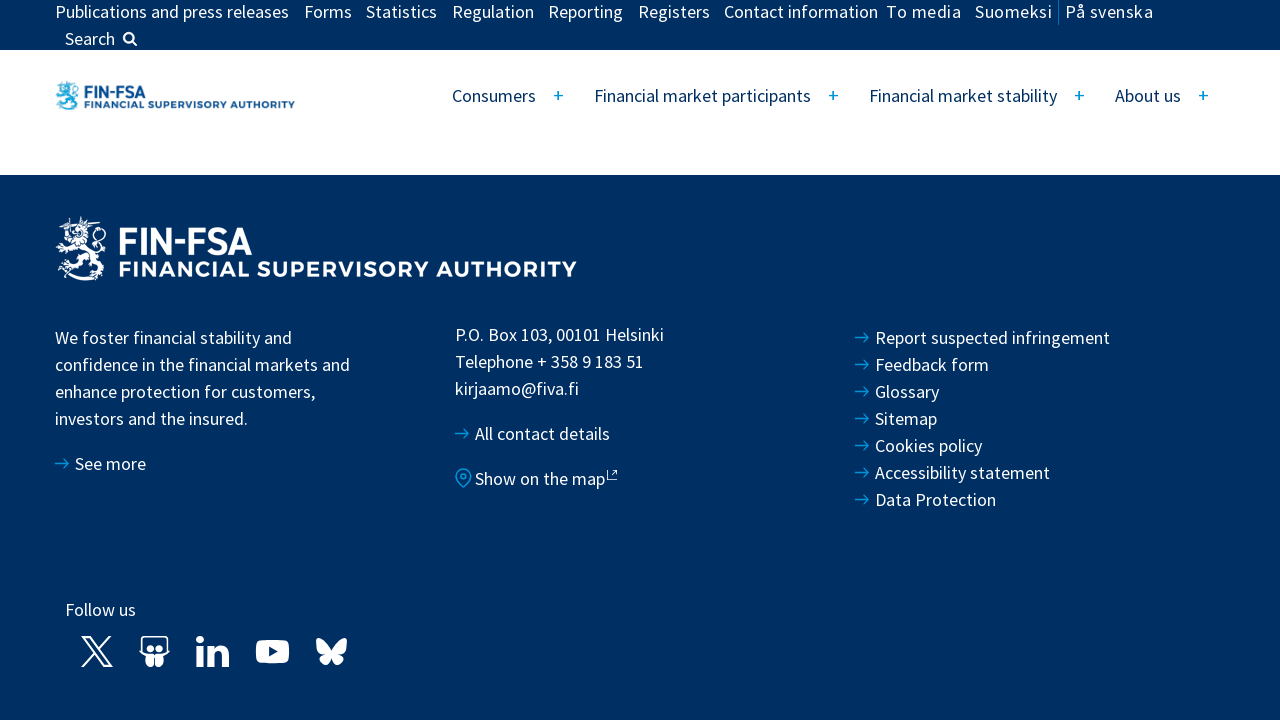

Scrolled back to top of page
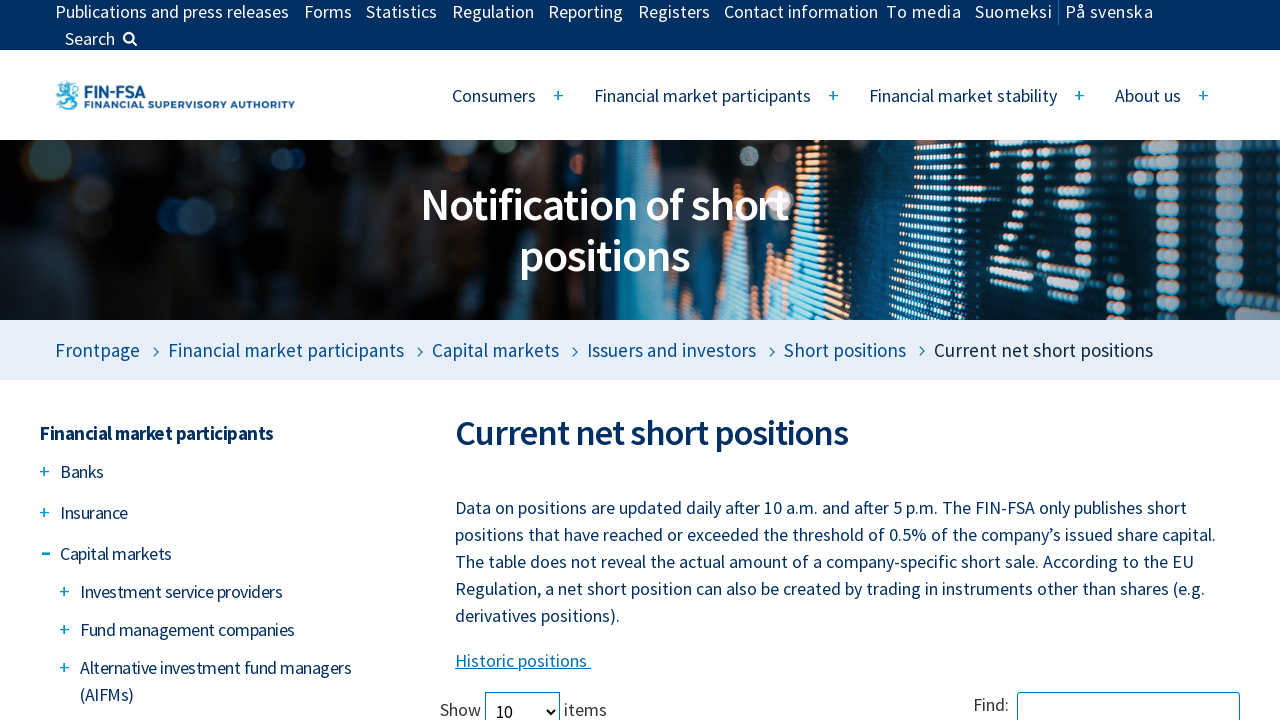

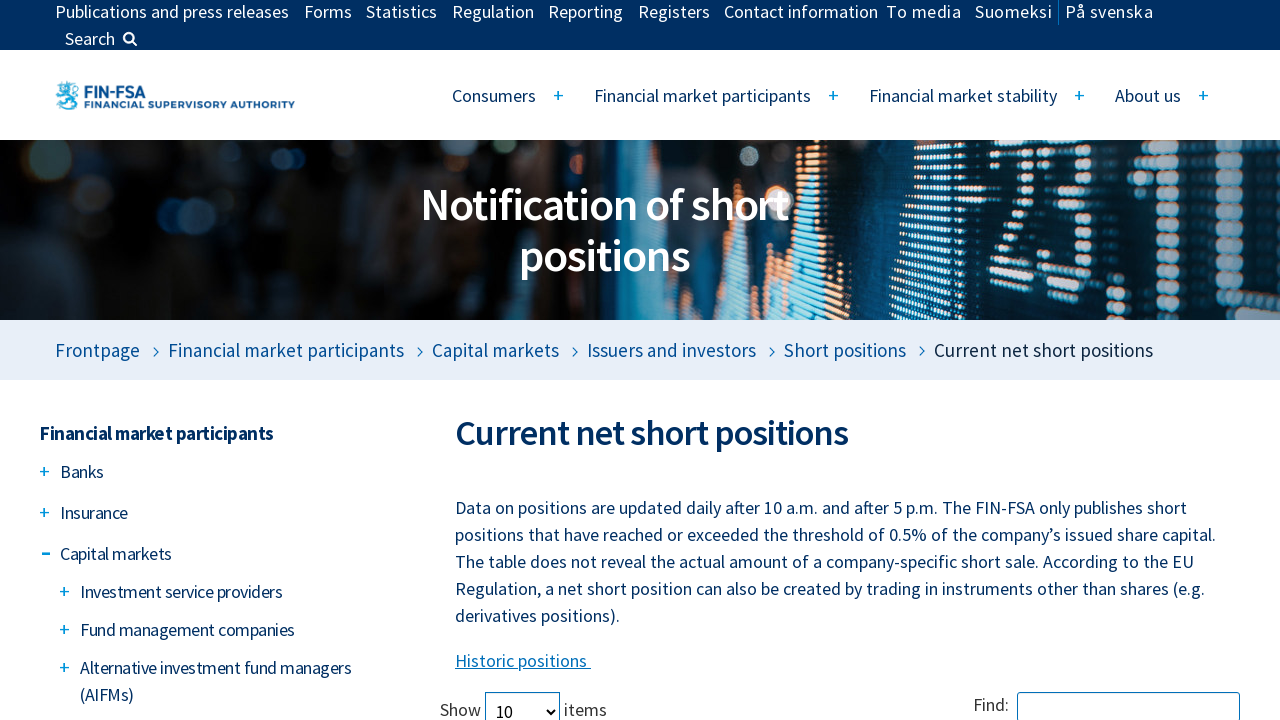